Tests a registration form by filling all required input fields in the first block with text, submitting the form, and verifying that a success congratulations message is displayed.

Starting URL: http://suninjuly.github.io/registration1.html

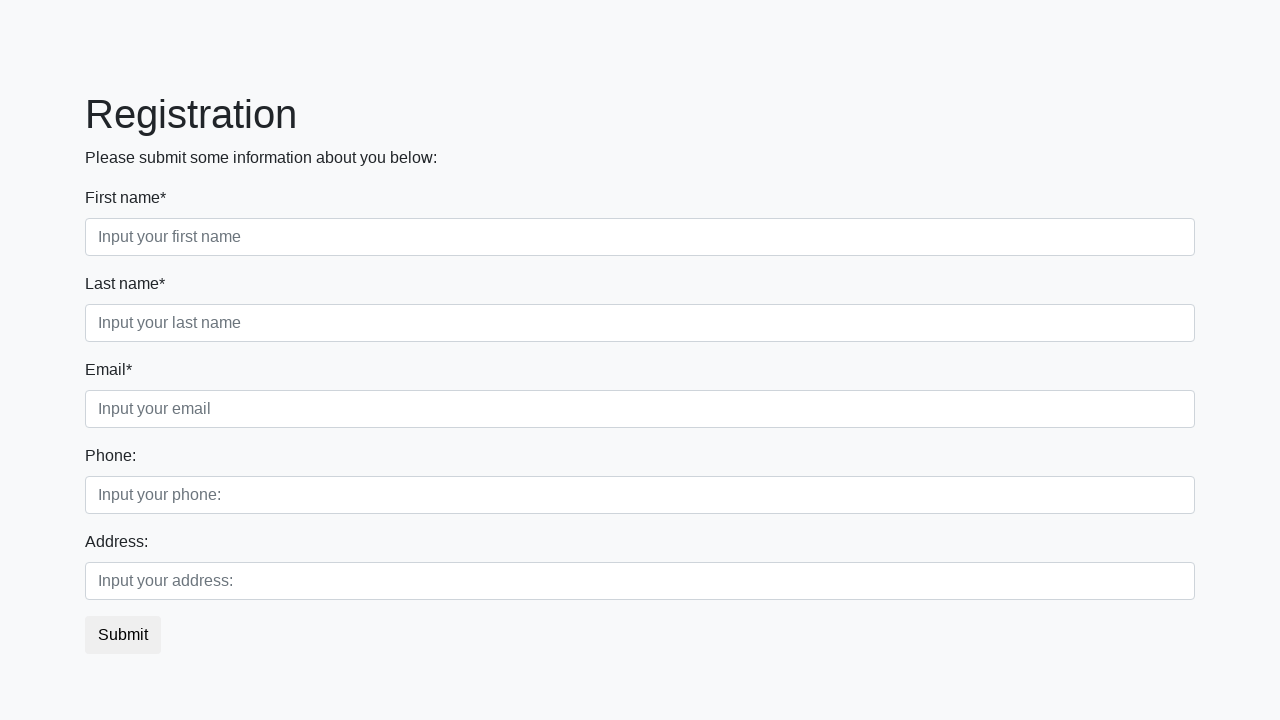

Located all required input fields in the first block
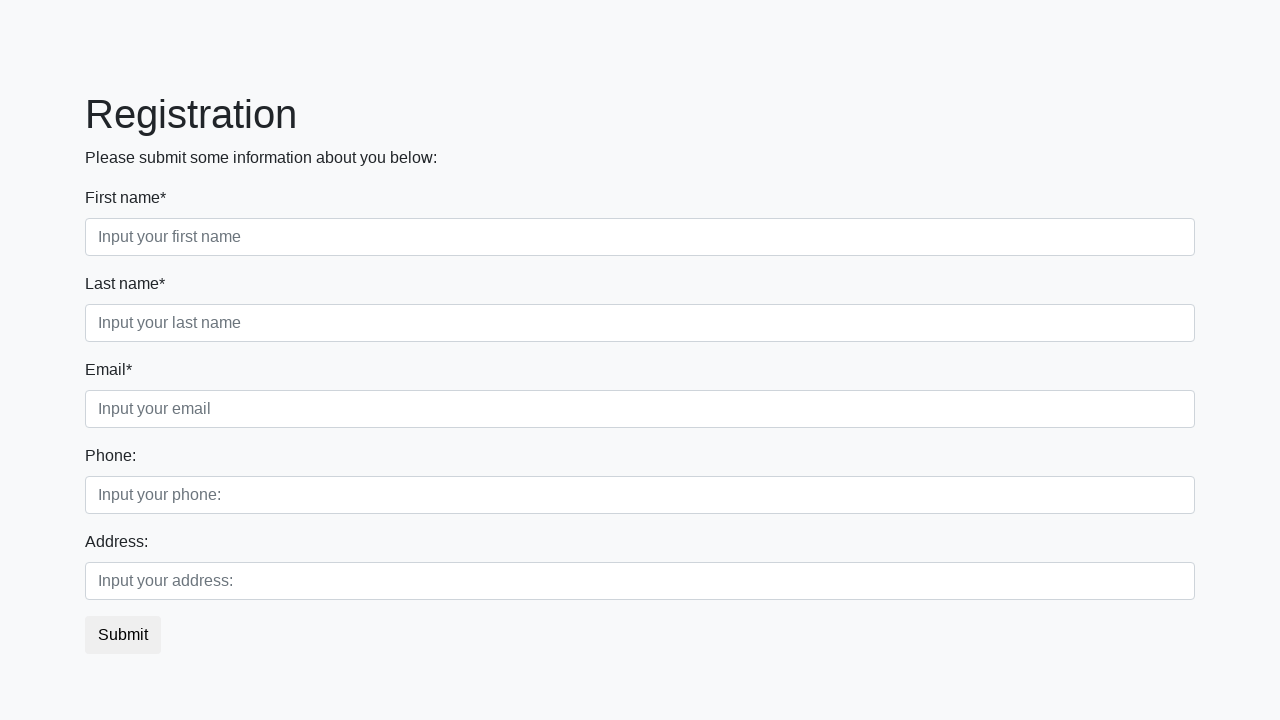

Counted 3 required input fields
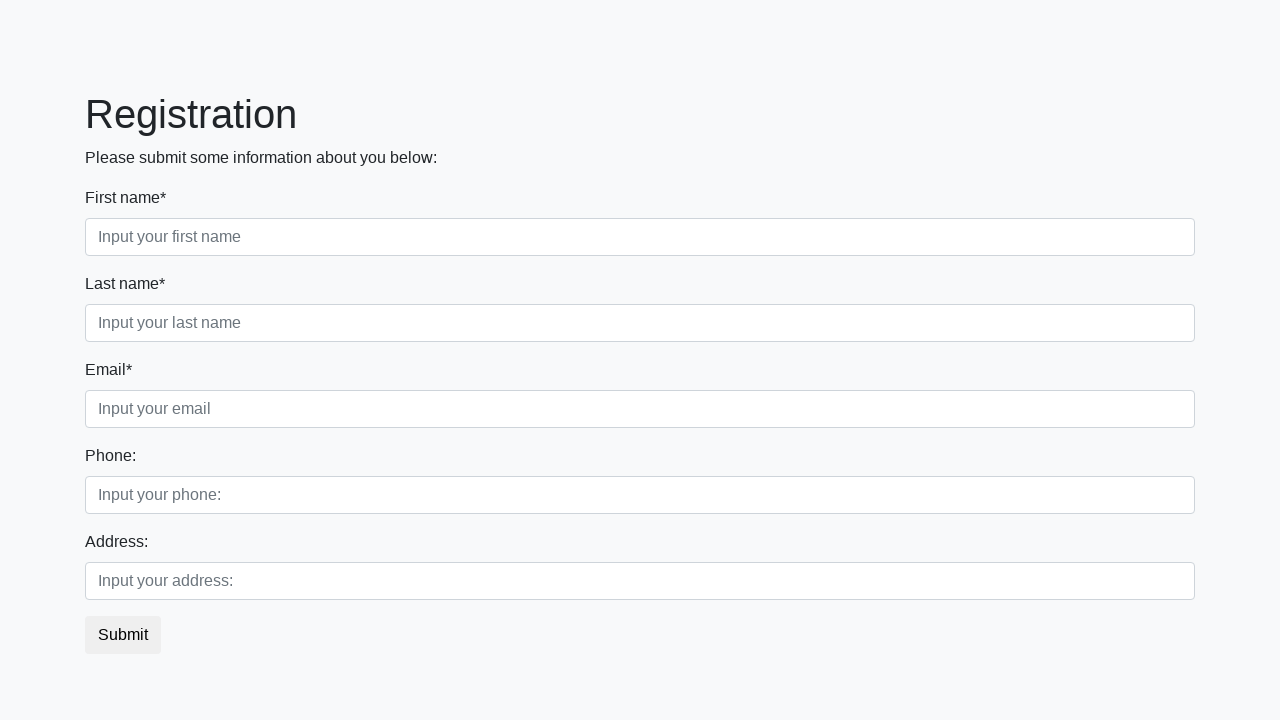

Filled input field 1 with 'Just text' on .first_block input >> nth=0
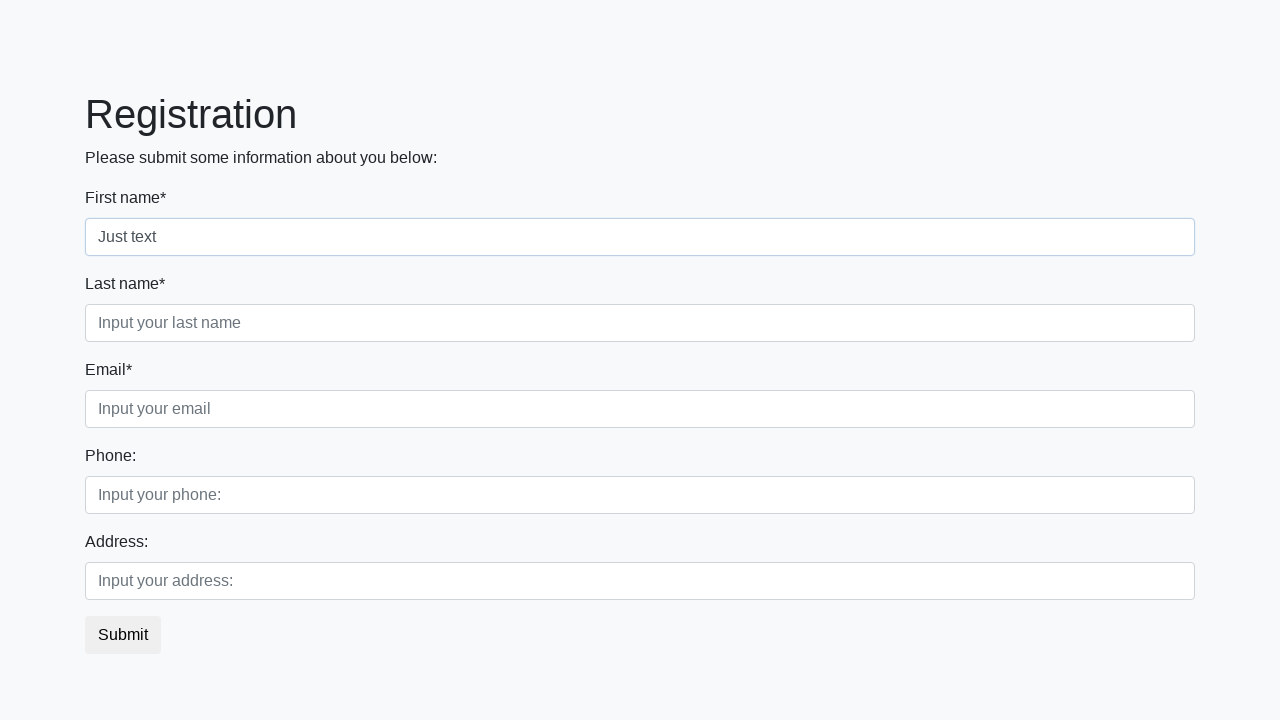

Filled input field 2 with 'Just text' on .first_block input >> nth=1
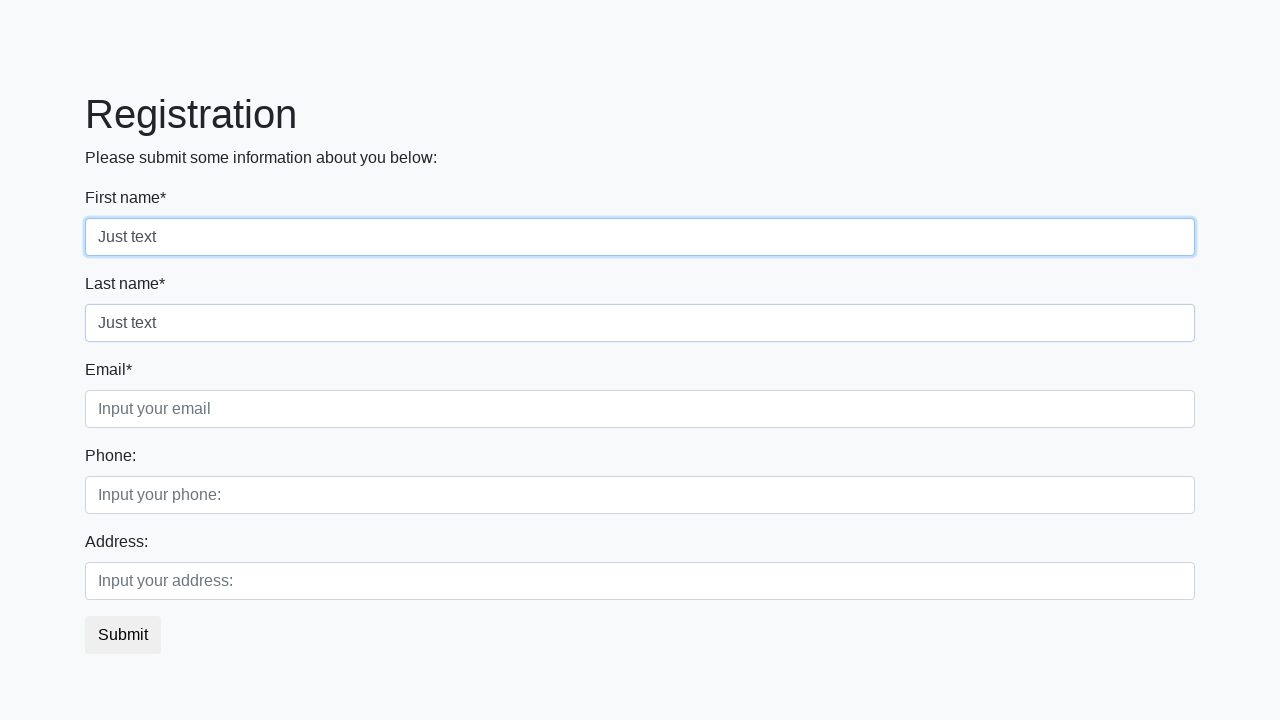

Filled input field 3 with 'Just text' on .first_block input >> nth=2
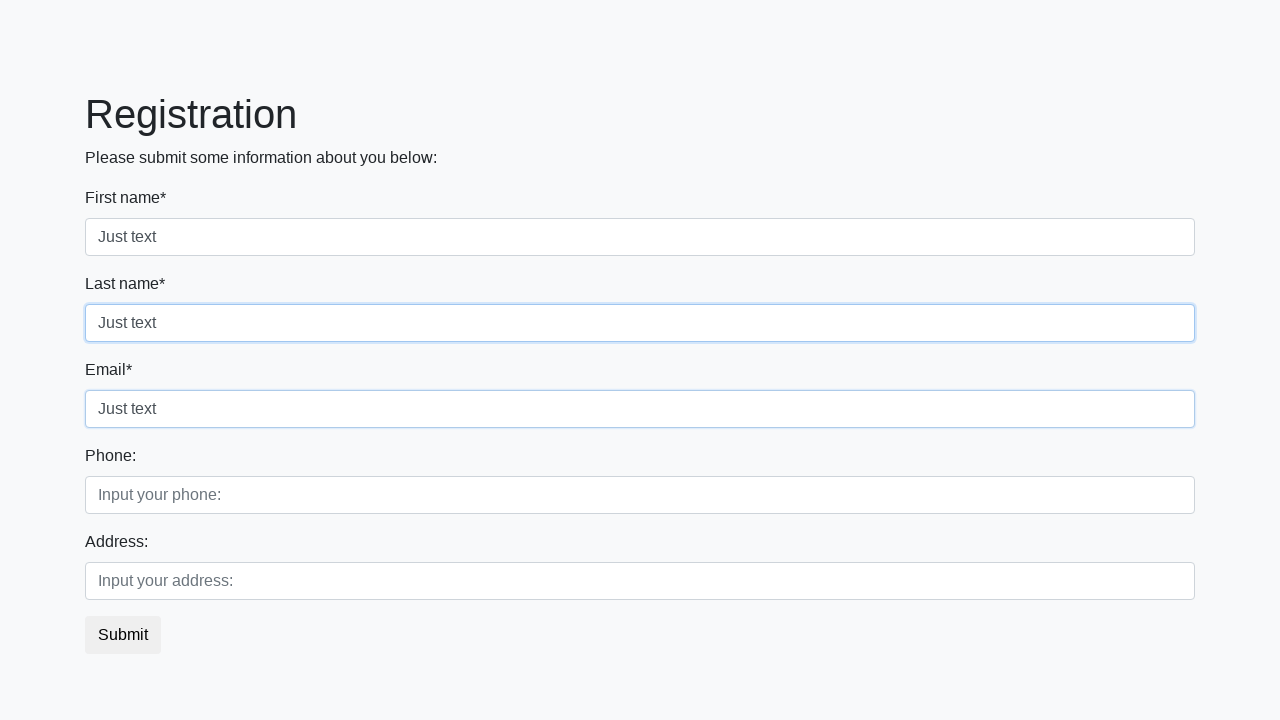

Clicked submit button to register at (123, 635) on button.btn
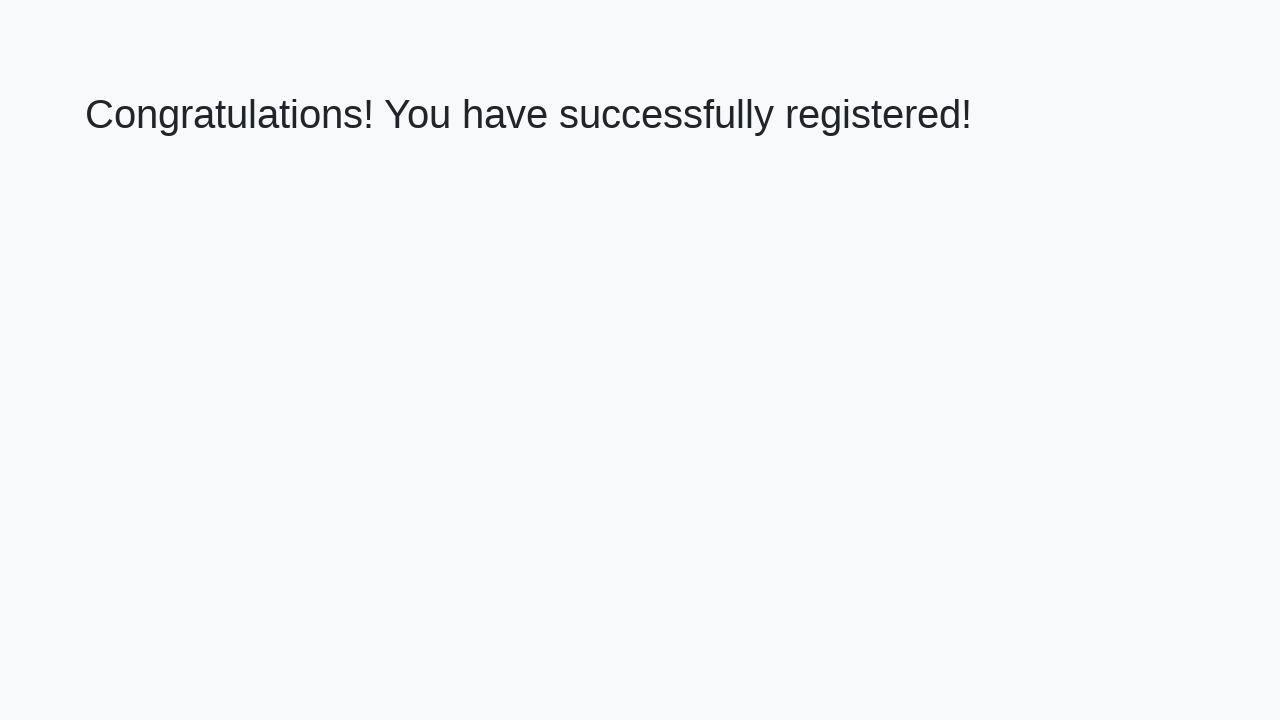

Success message heading loaded
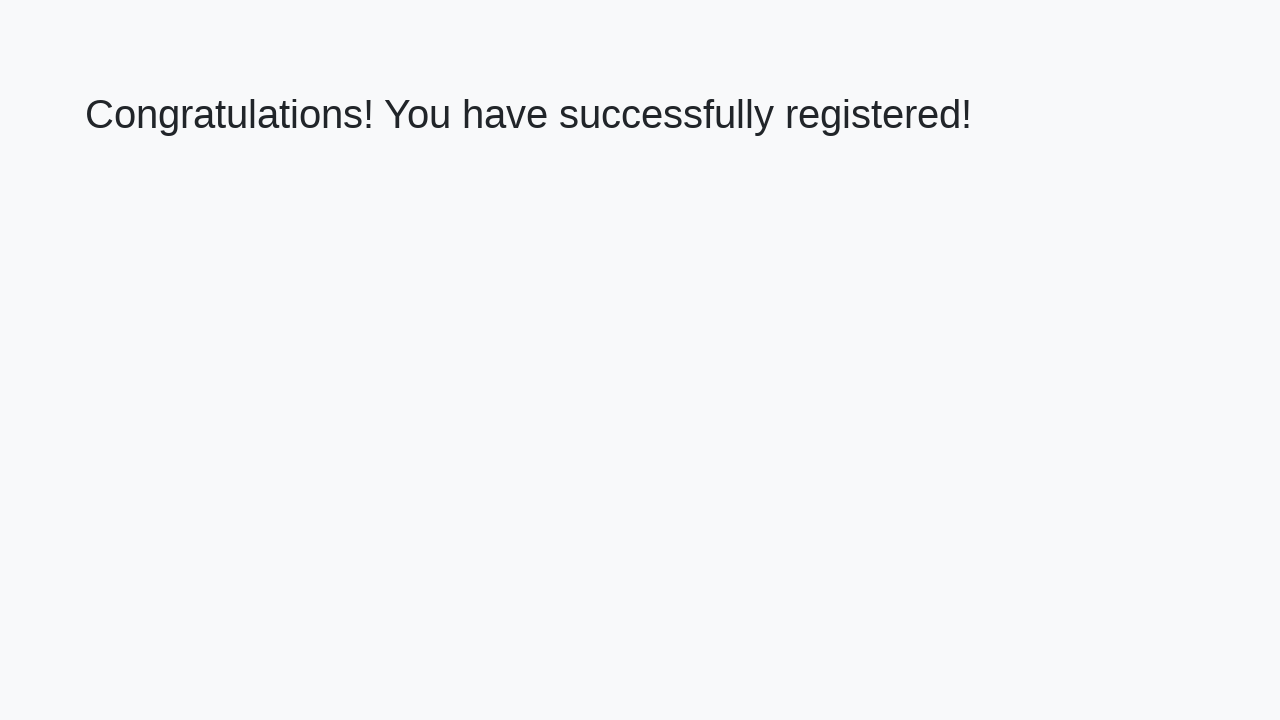

Retrieved success message text: 'Congratulations! You have successfully registered!'
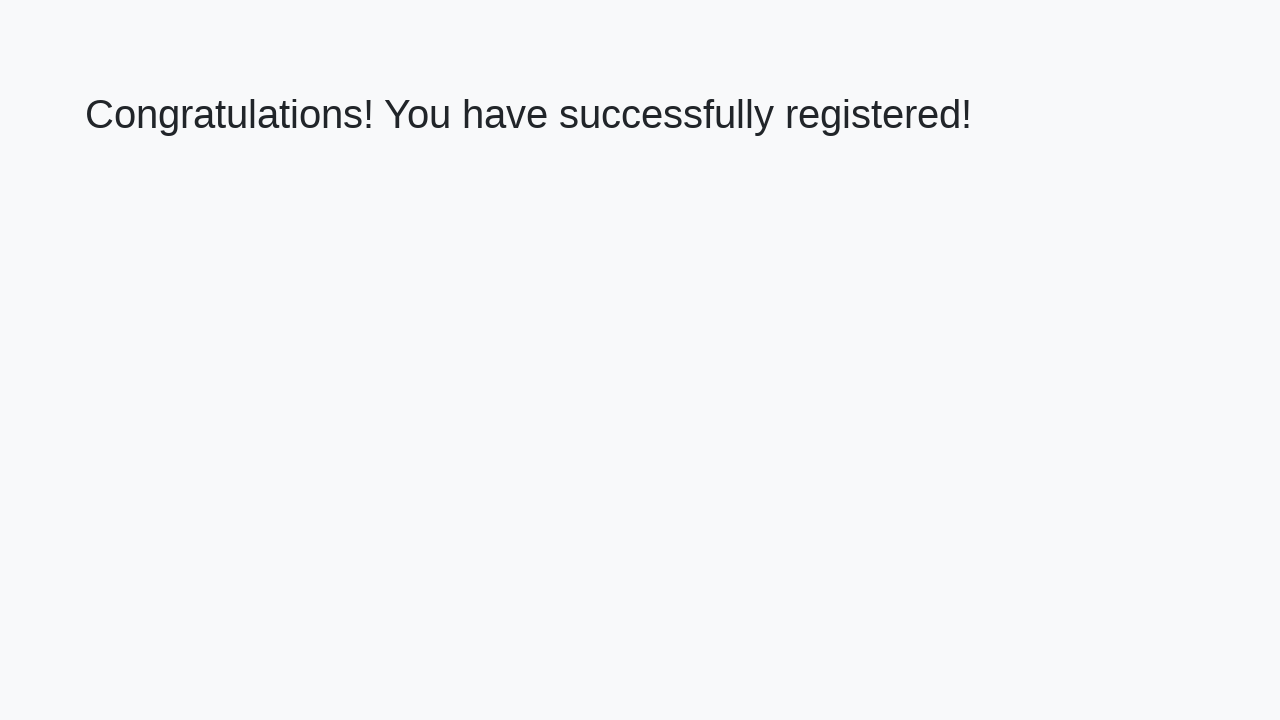

Verified success message matches expected text
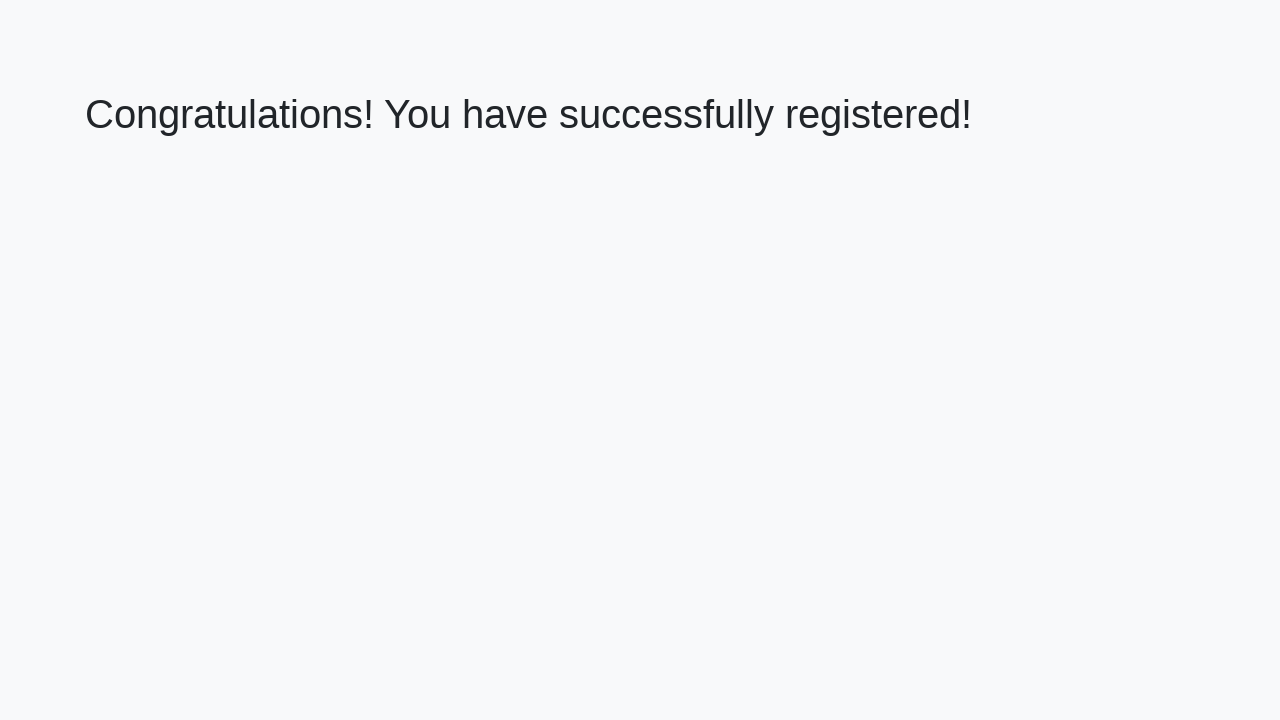

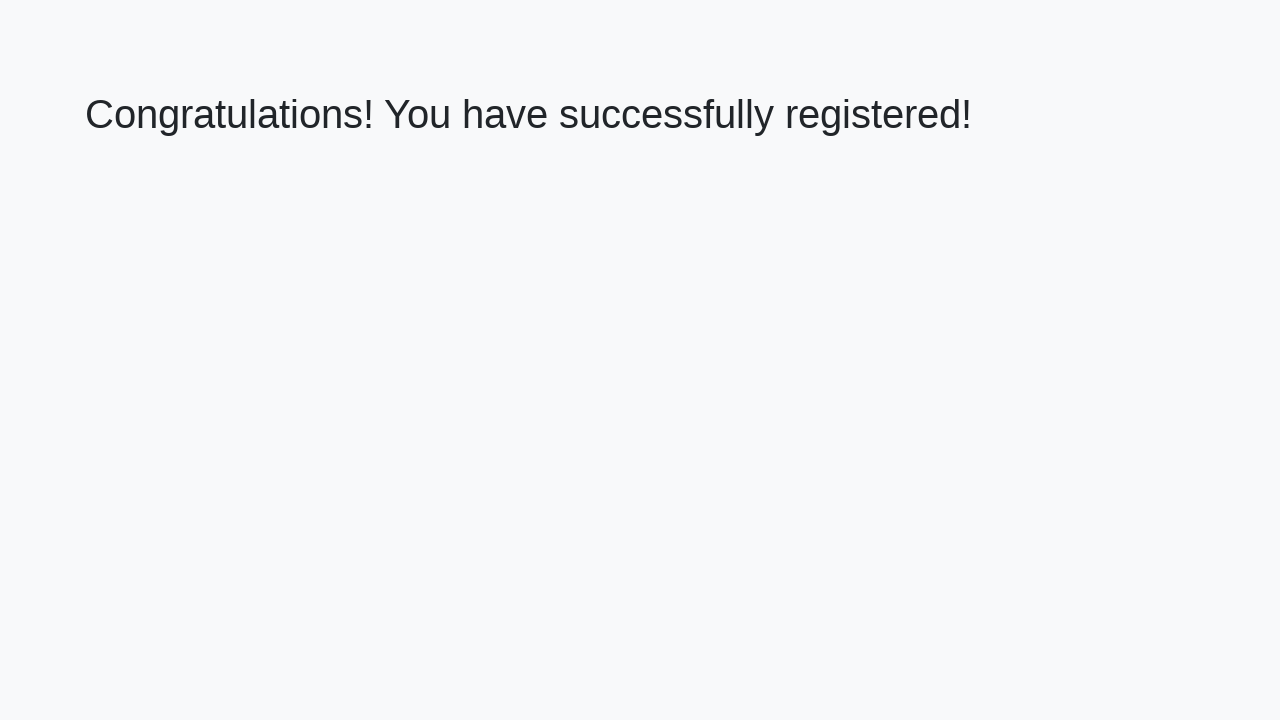